Tests that checkbox and label are hidden when editing a todo item.

Starting URL: https://demo.playwright.dev/todomvc

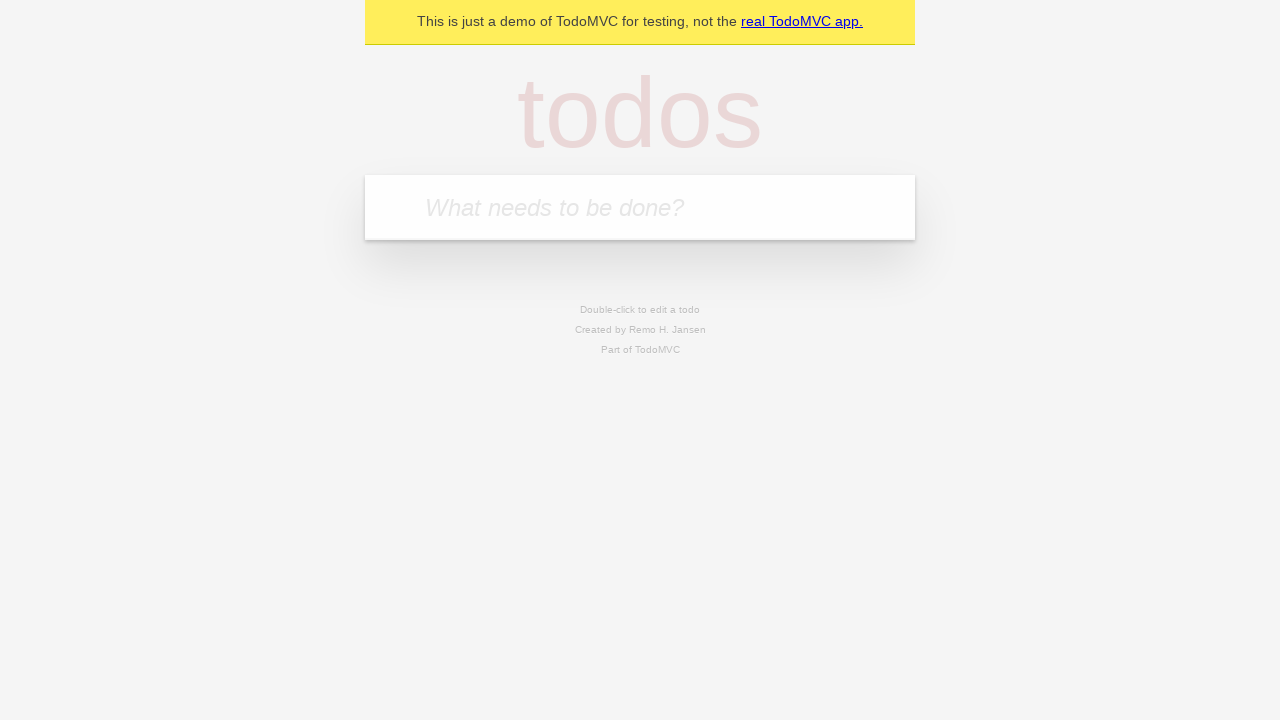

Located the todo input field
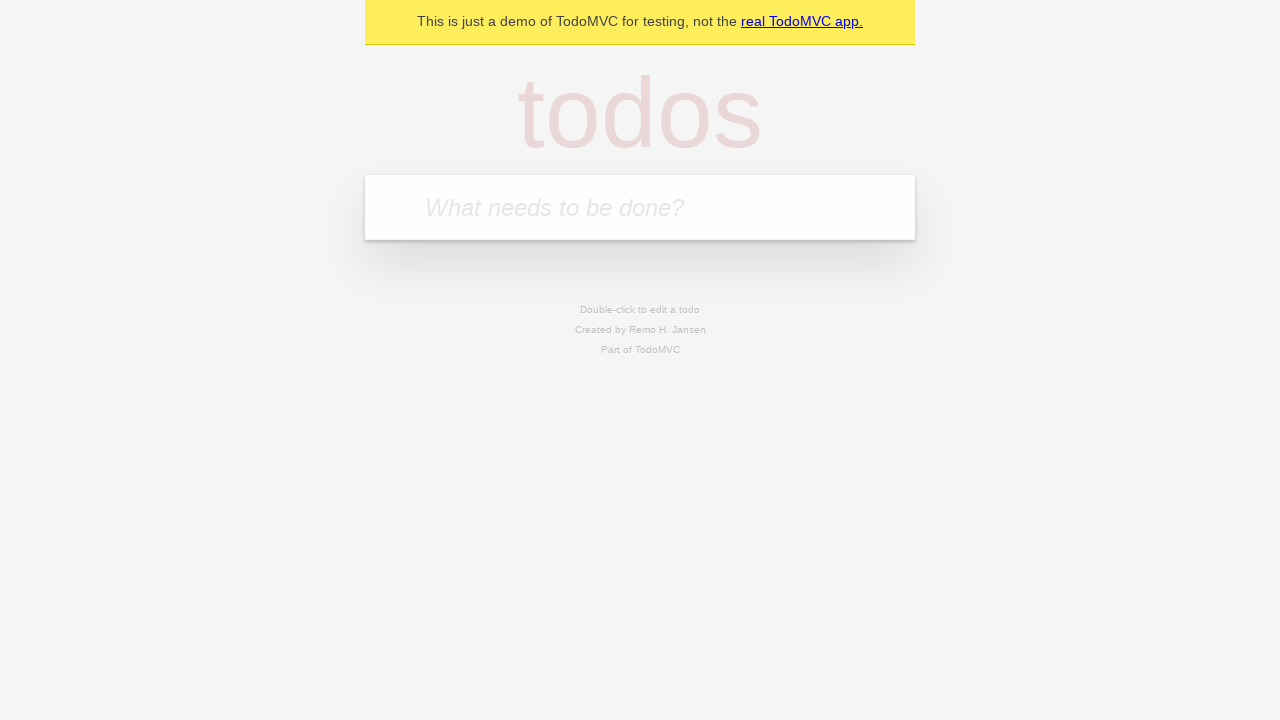

Filled todo input with 'buy some cheese' on internal:attr=[placeholder="What needs to be done?"i]
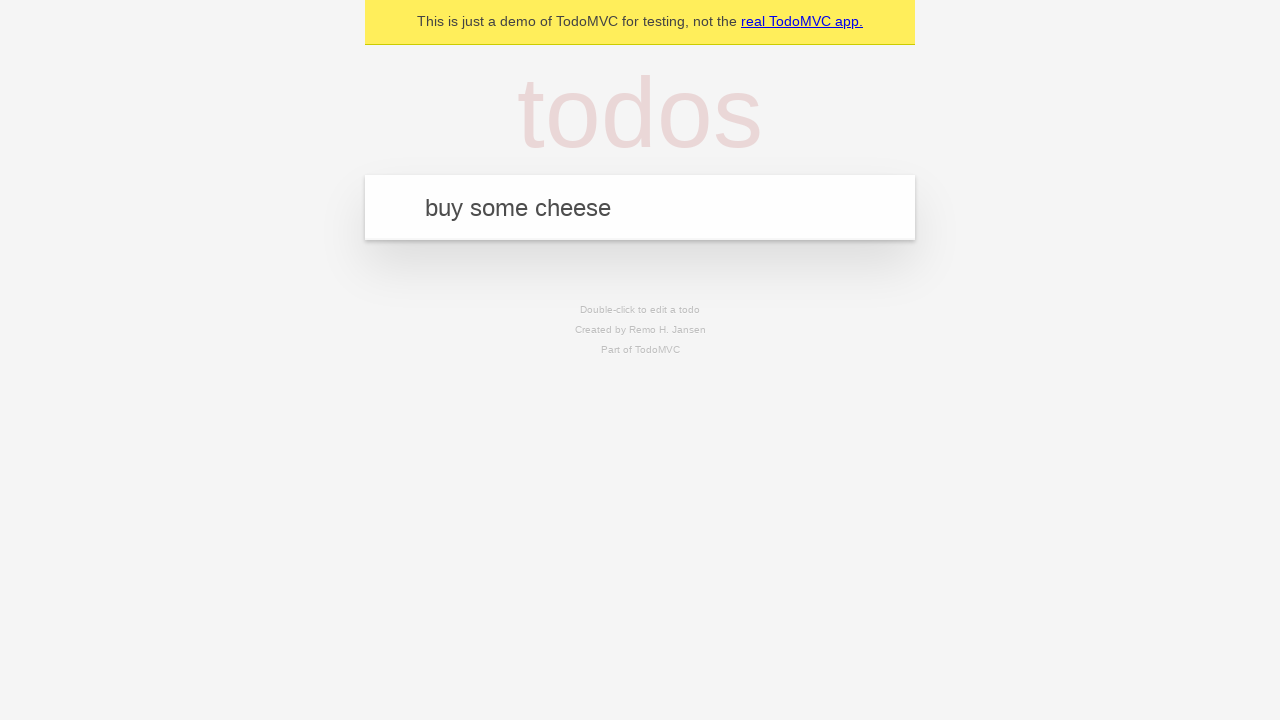

Pressed Enter to create todo item 'buy some cheese' on internal:attr=[placeholder="What needs to be done?"i]
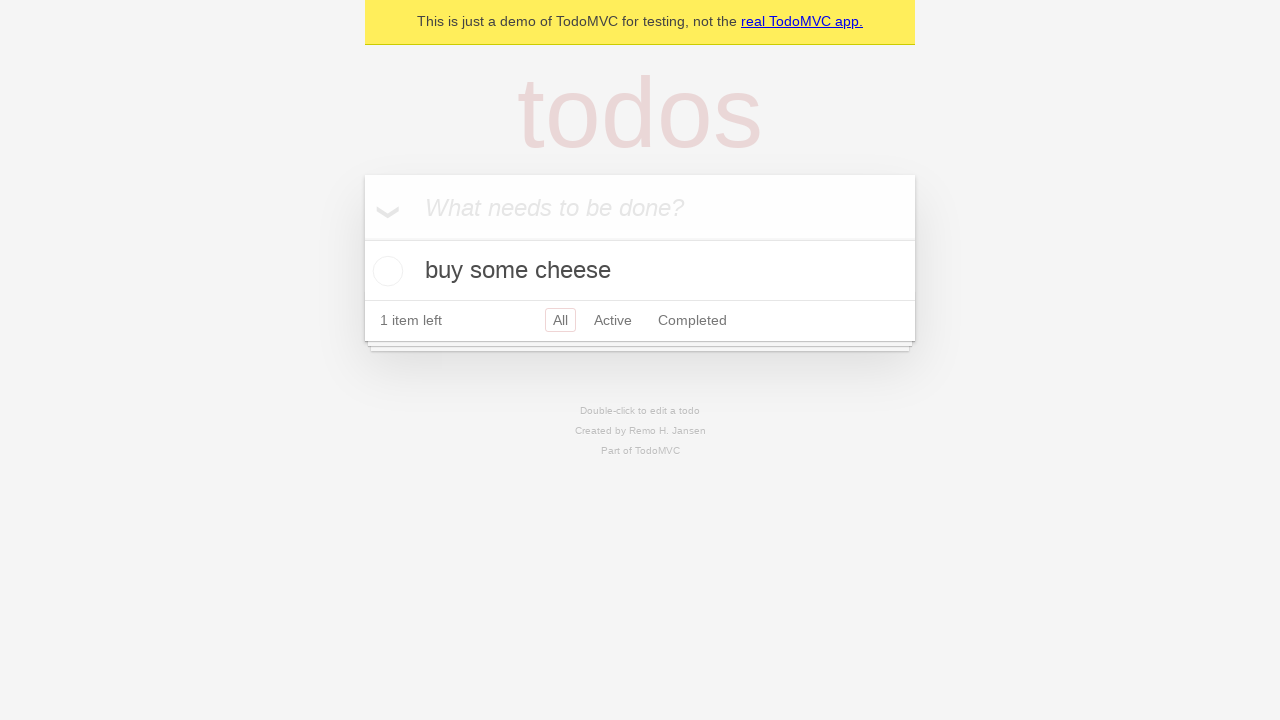

Filled todo input with 'feed the cat' on internal:attr=[placeholder="What needs to be done?"i]
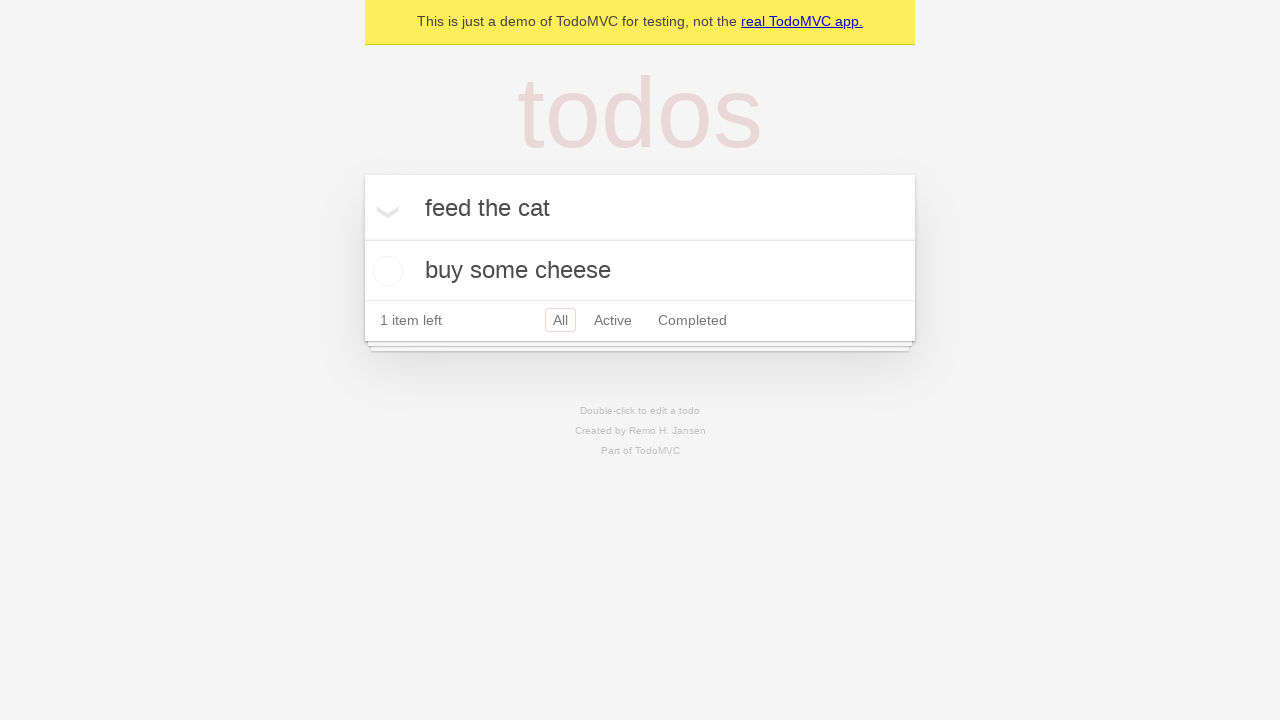

Pressed Enter to create todo item 'feed the cat' on internal:attr=[placeholder="What needs to be done?"i]
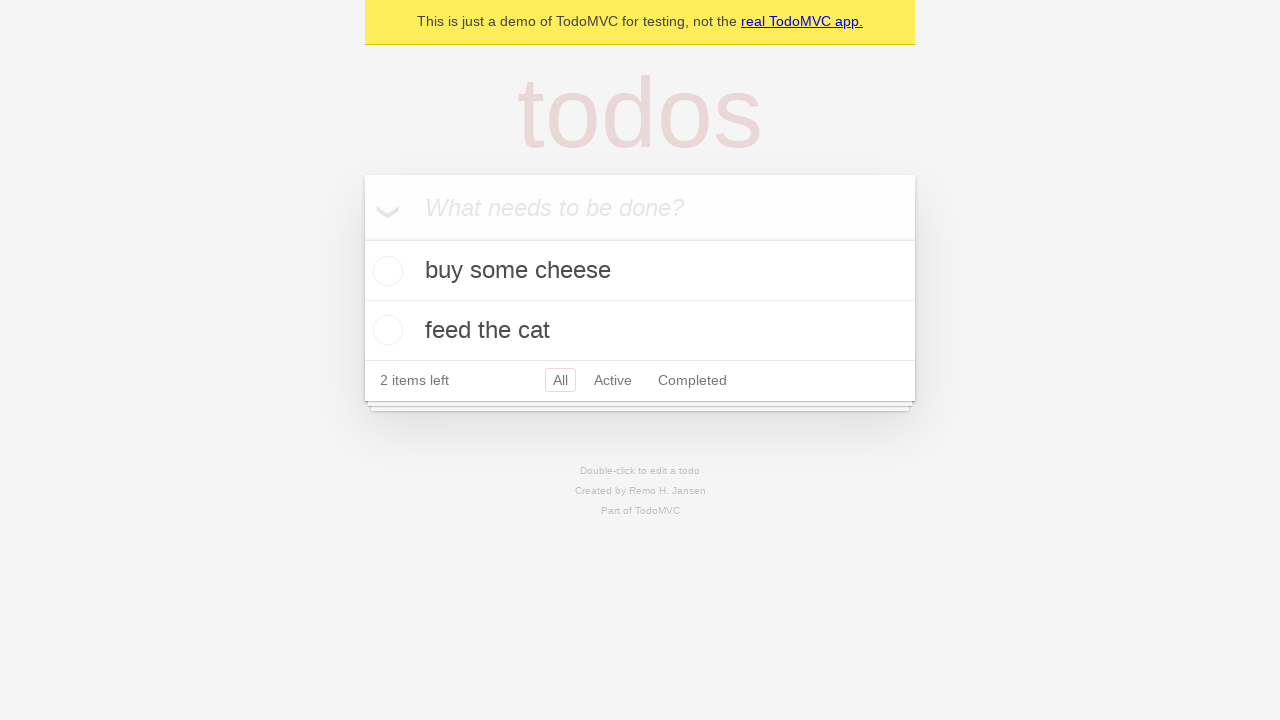

Filled todo input with 'book a doctors appointment' on internal:attr=[placeholder="What needs to be done?"i]
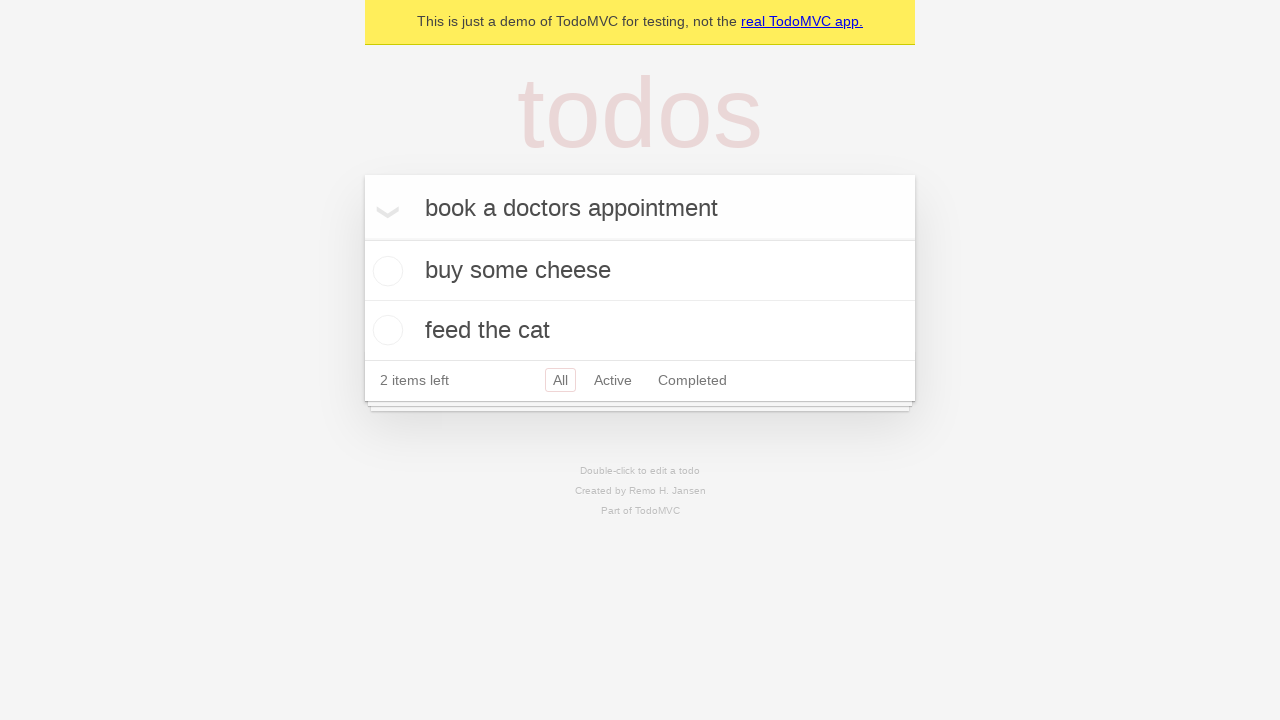

Pressed Enter to create todo item 'book a doctors appointment' on internal:attr=[placeholder="What needs to be done?"i]
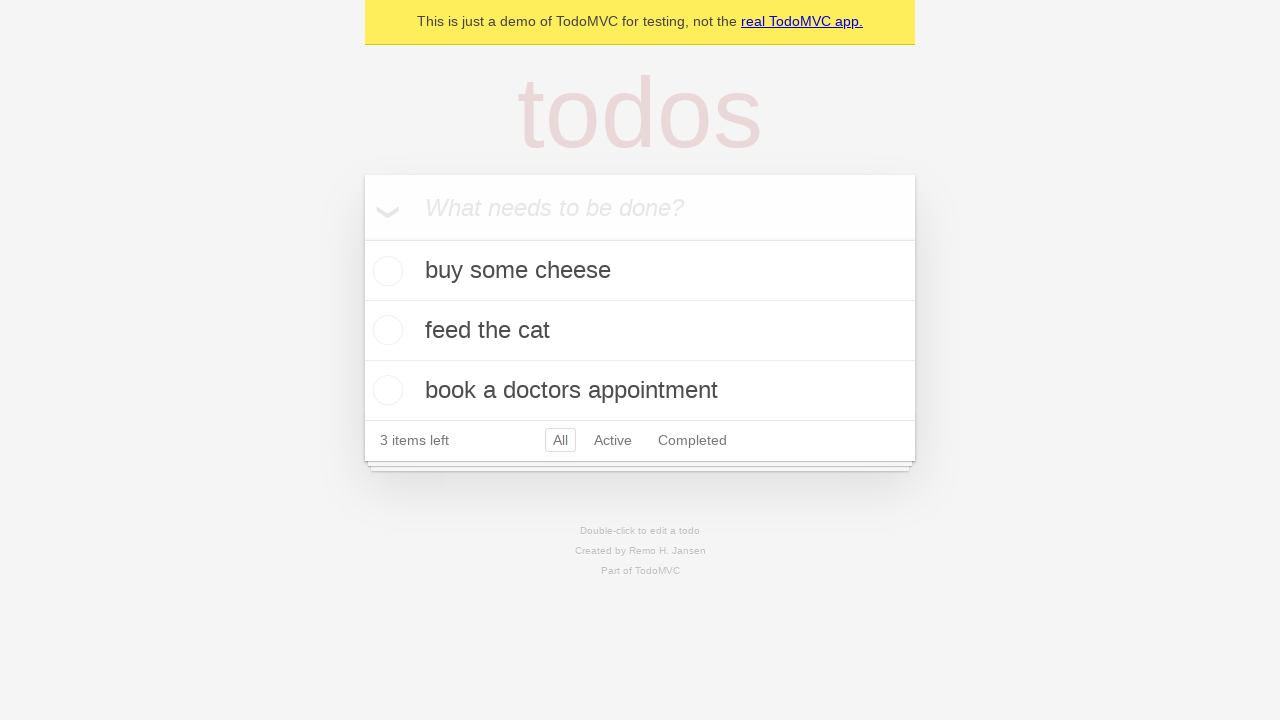

Located the second todo item
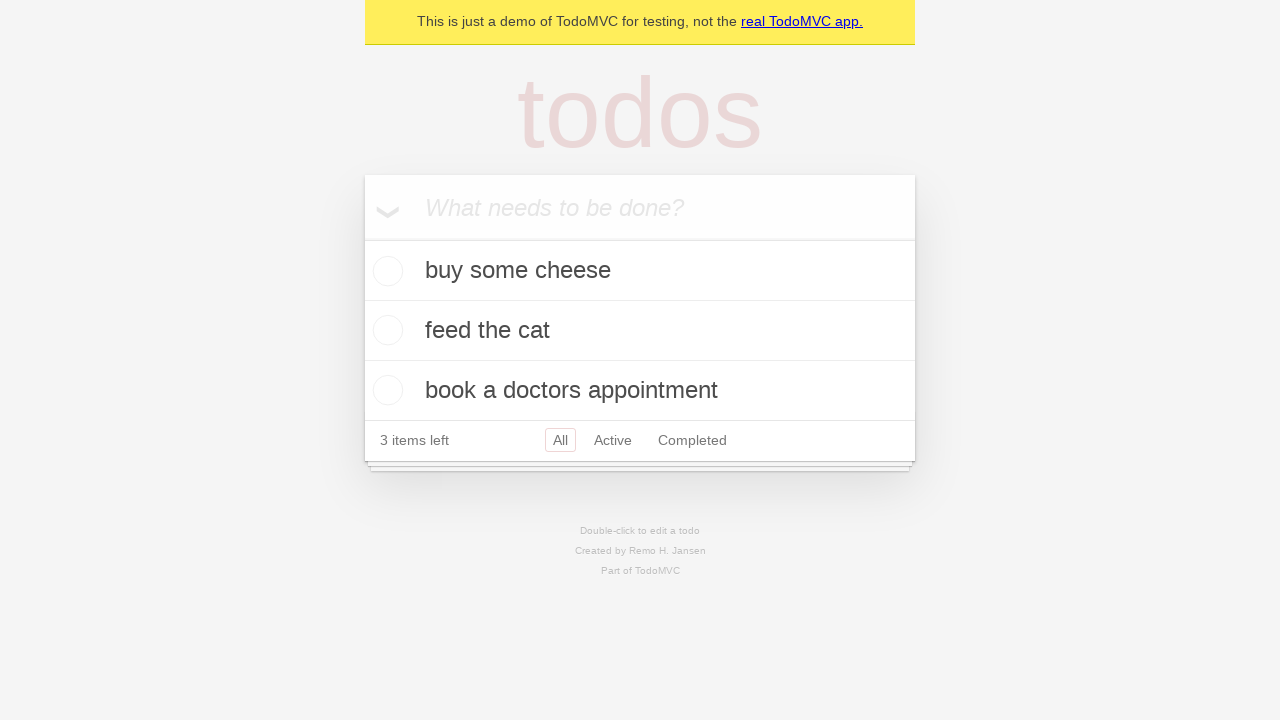

Double-clicked second todo item to enter edit mode at (640, 331) on internal:testid=[data-testid="todo-item"s] >> nth=1
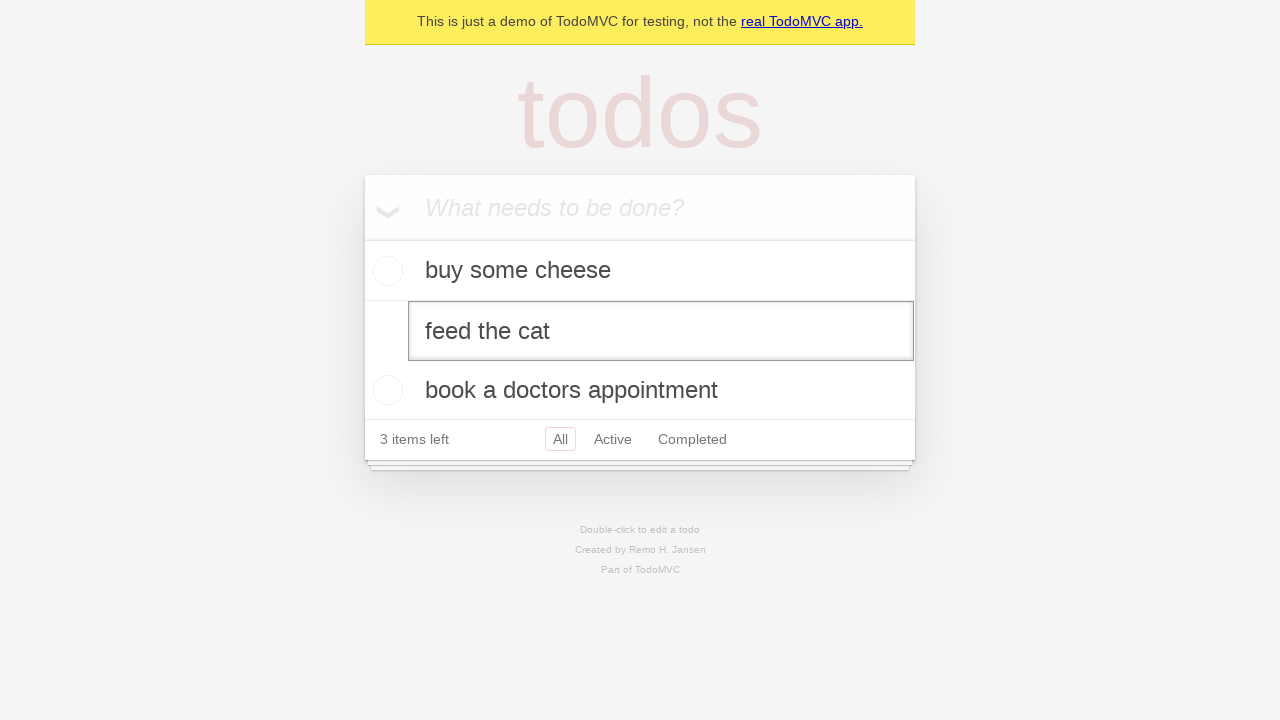

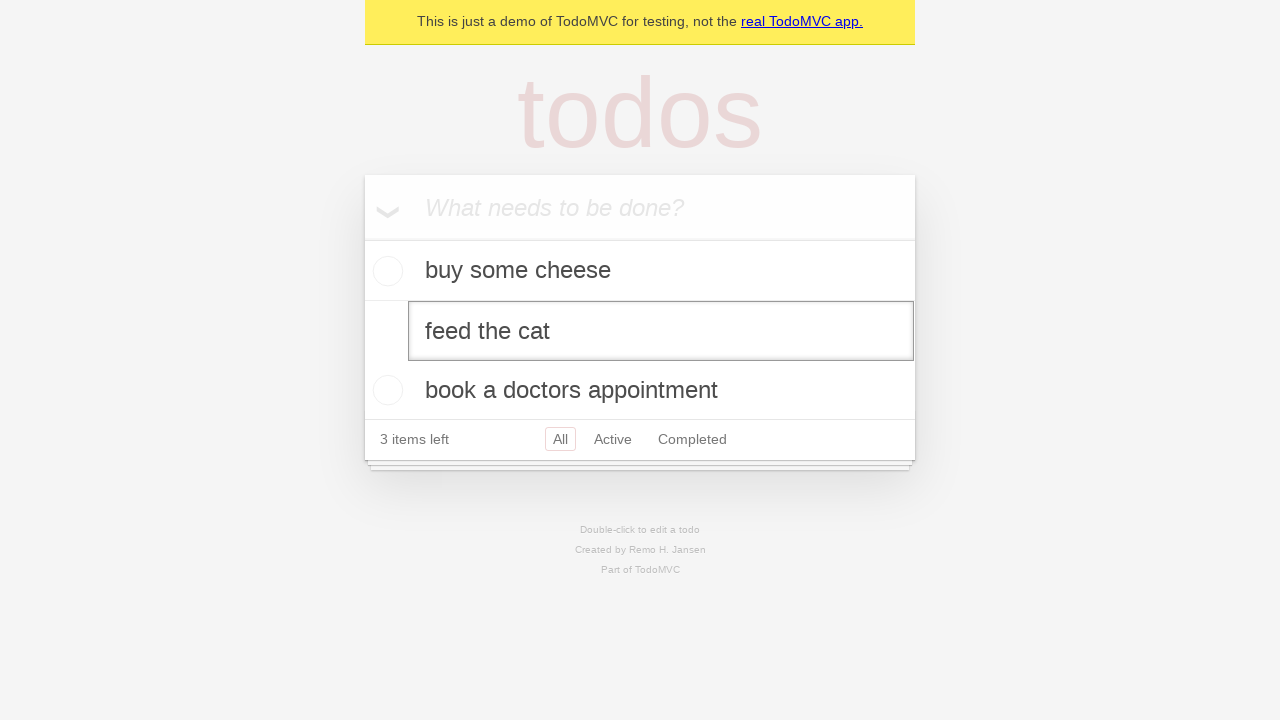